Tests radio button functionality by navigating to an automation practice page and clicking the first radio button option

Starting URL: https://rahulshettyacademy.com/AutomationPractice/

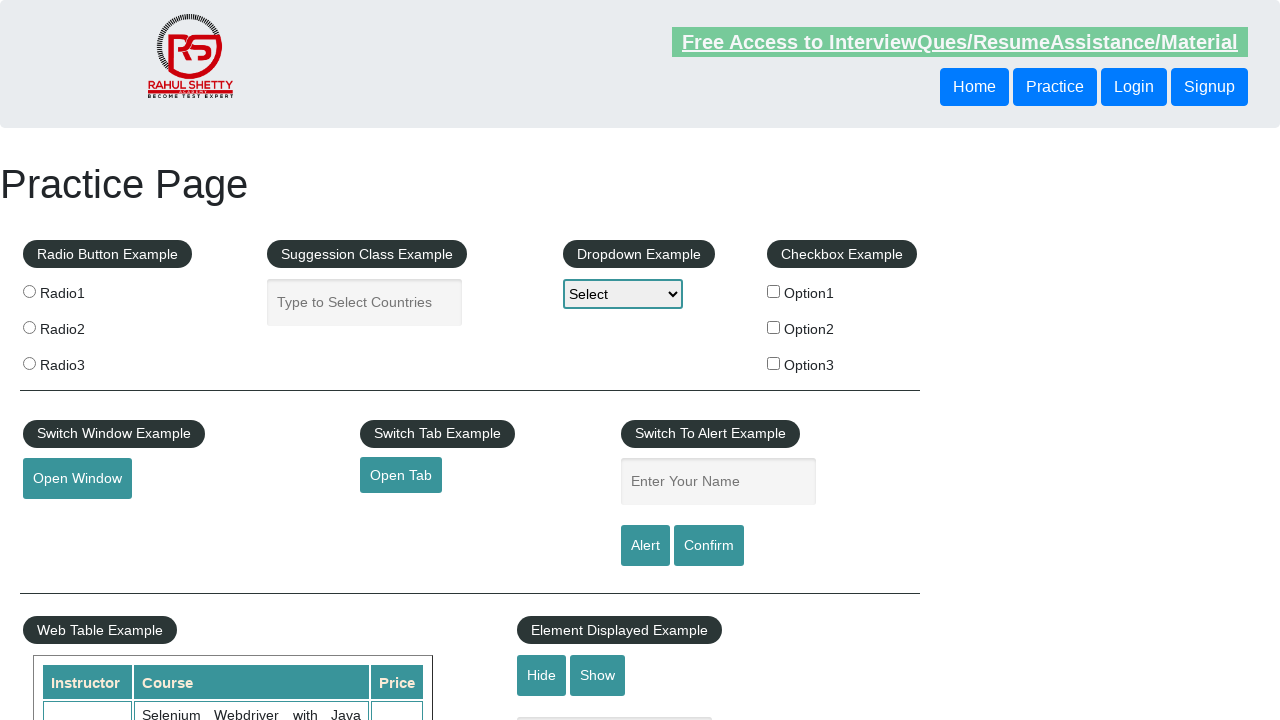

Navigated to automation practice page
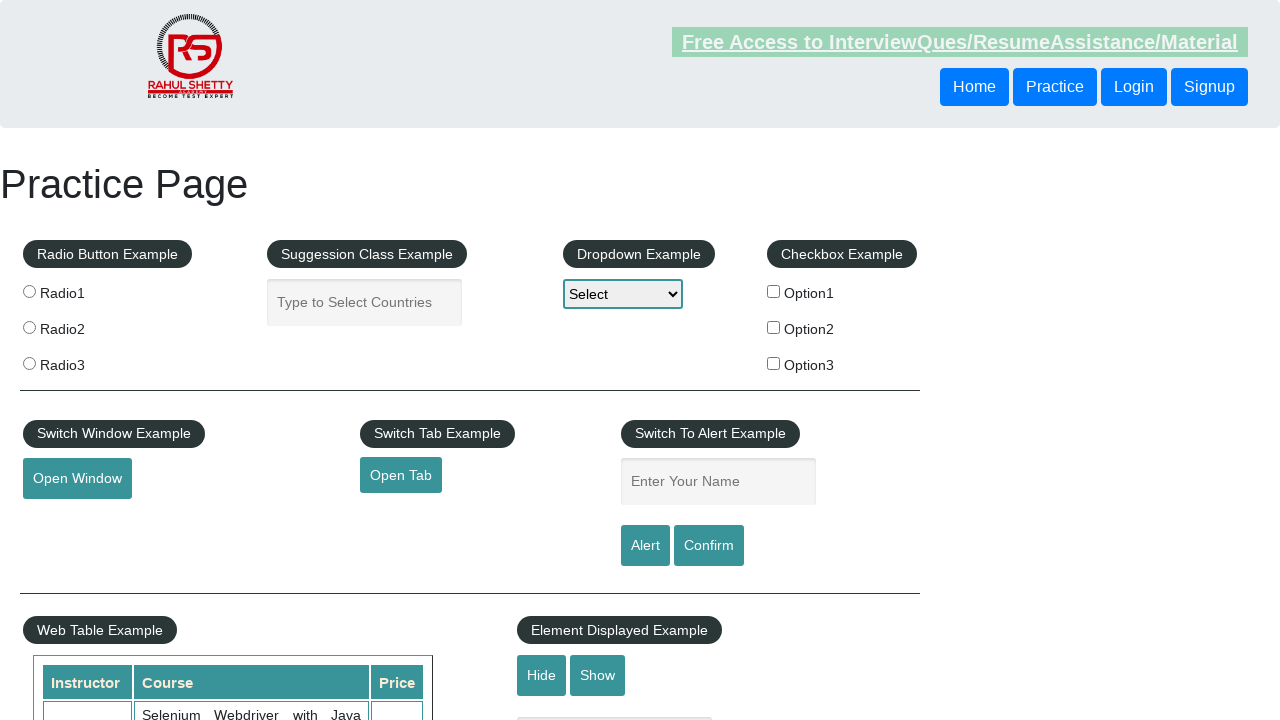

Clicked the first radio button option at (29, 291) on input[value='radio1']
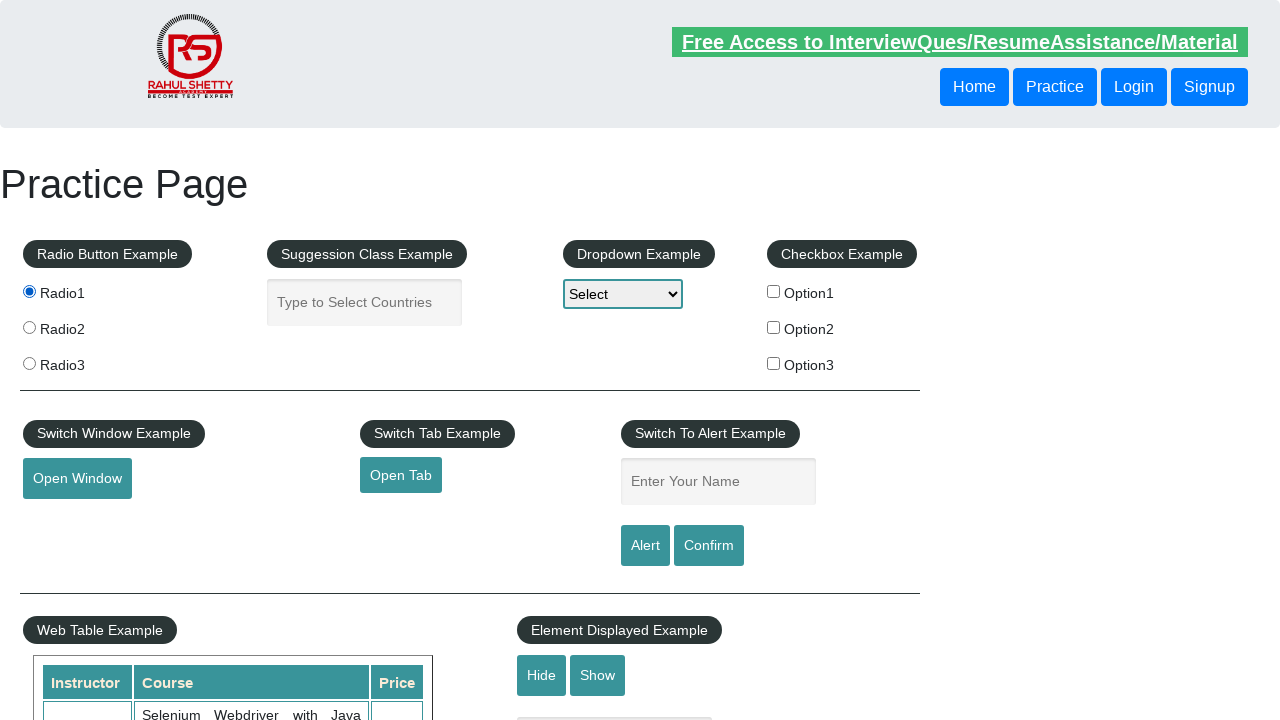

Verified that the first radio button is checked
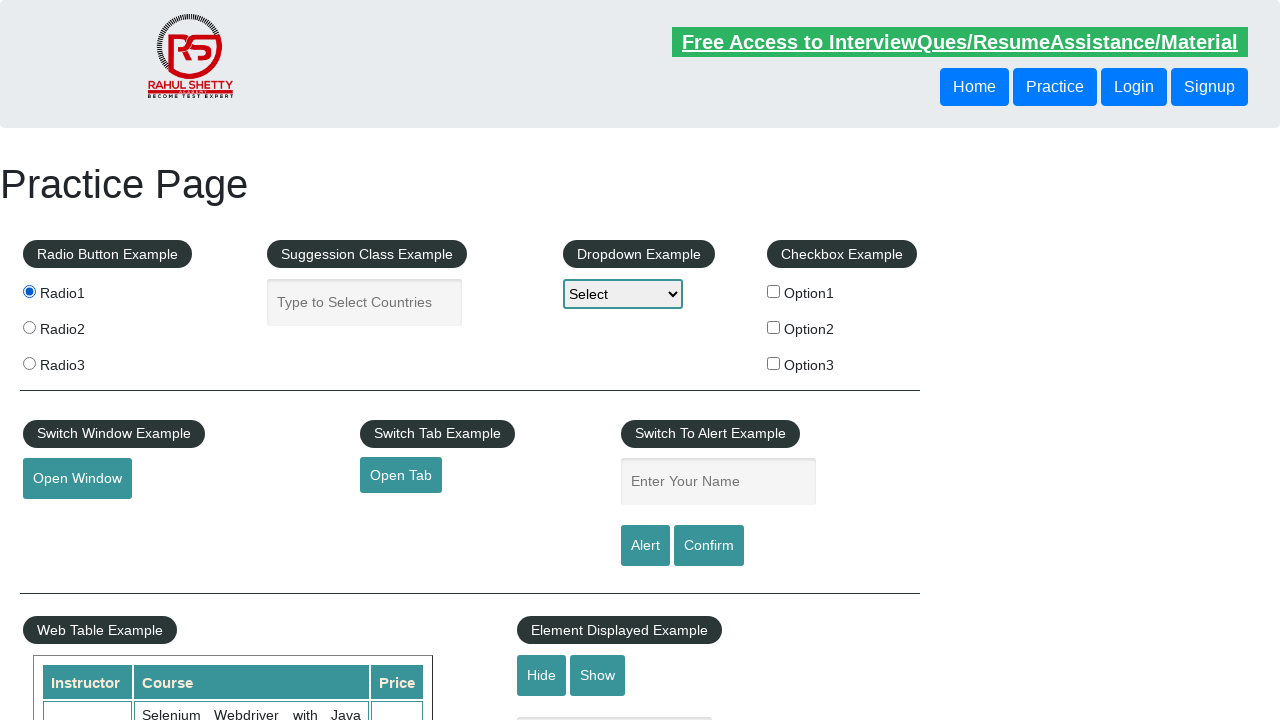

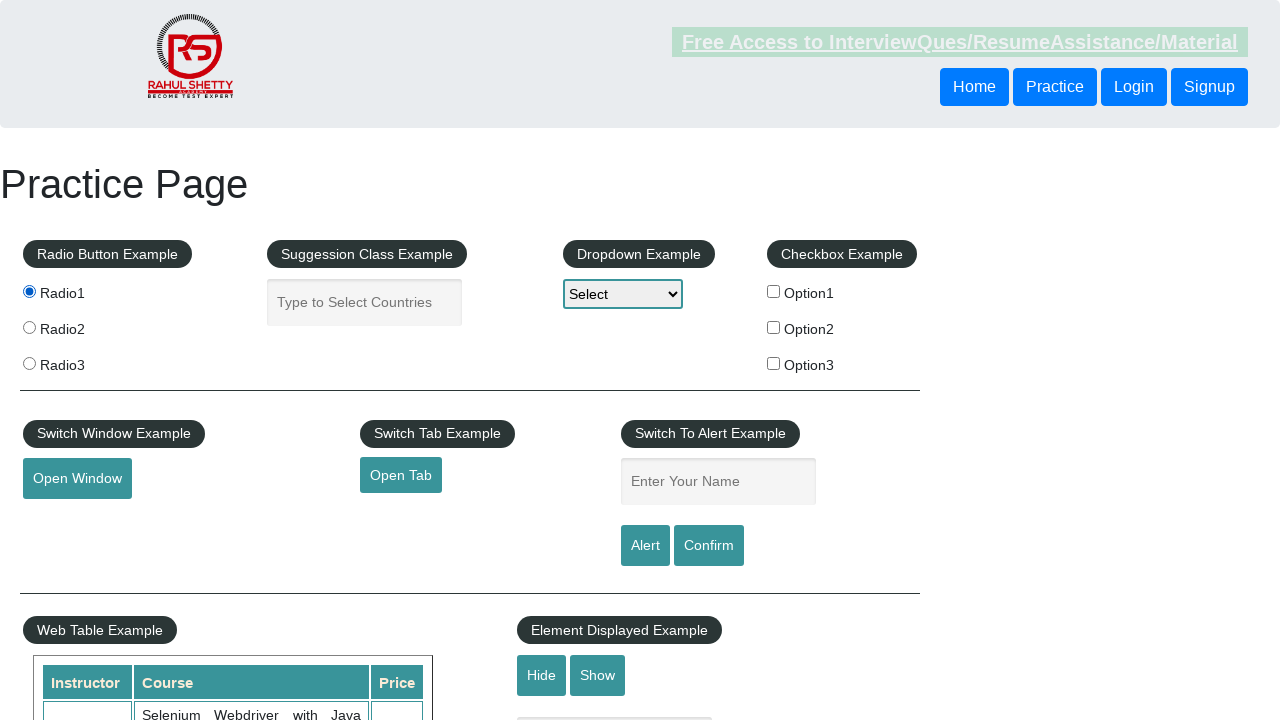